Navigates to OrangeHRM demo page and verifies the page title and URL are correct without performing any login actions

Starting URL: https://opensource-demo.orangehrmlive.com/

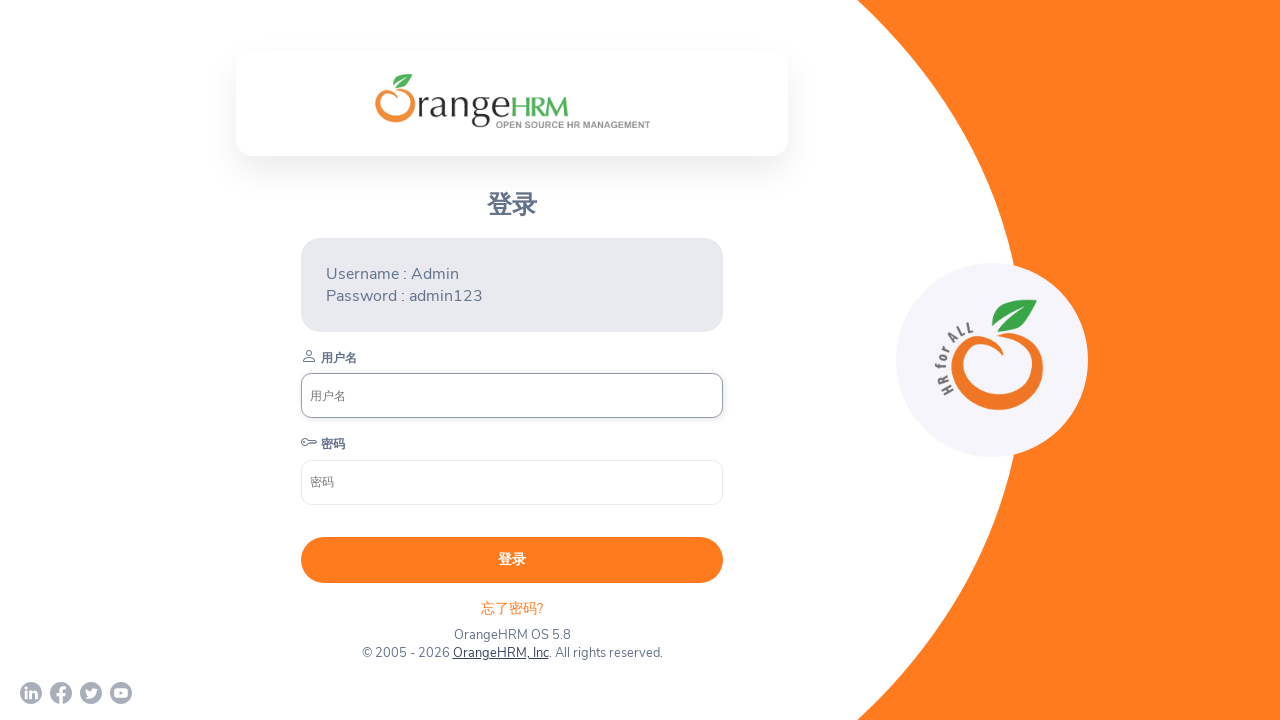

Retrieved page title
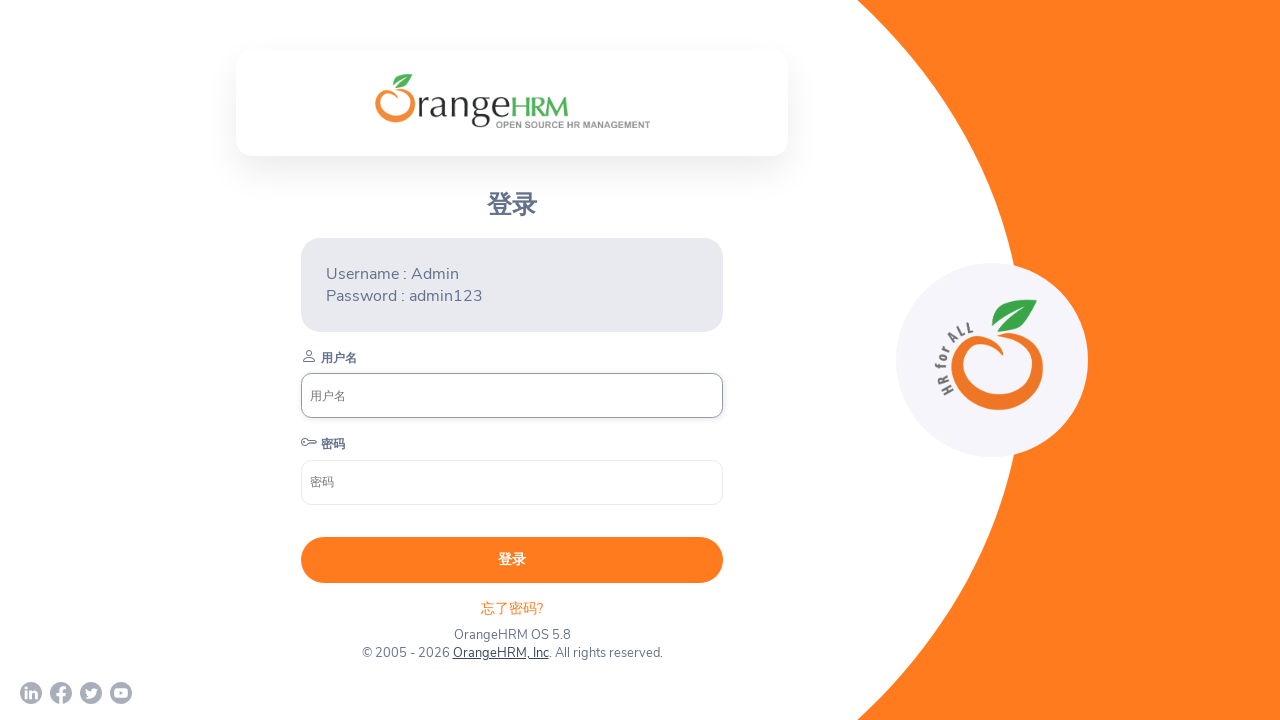

Retrieved current URL
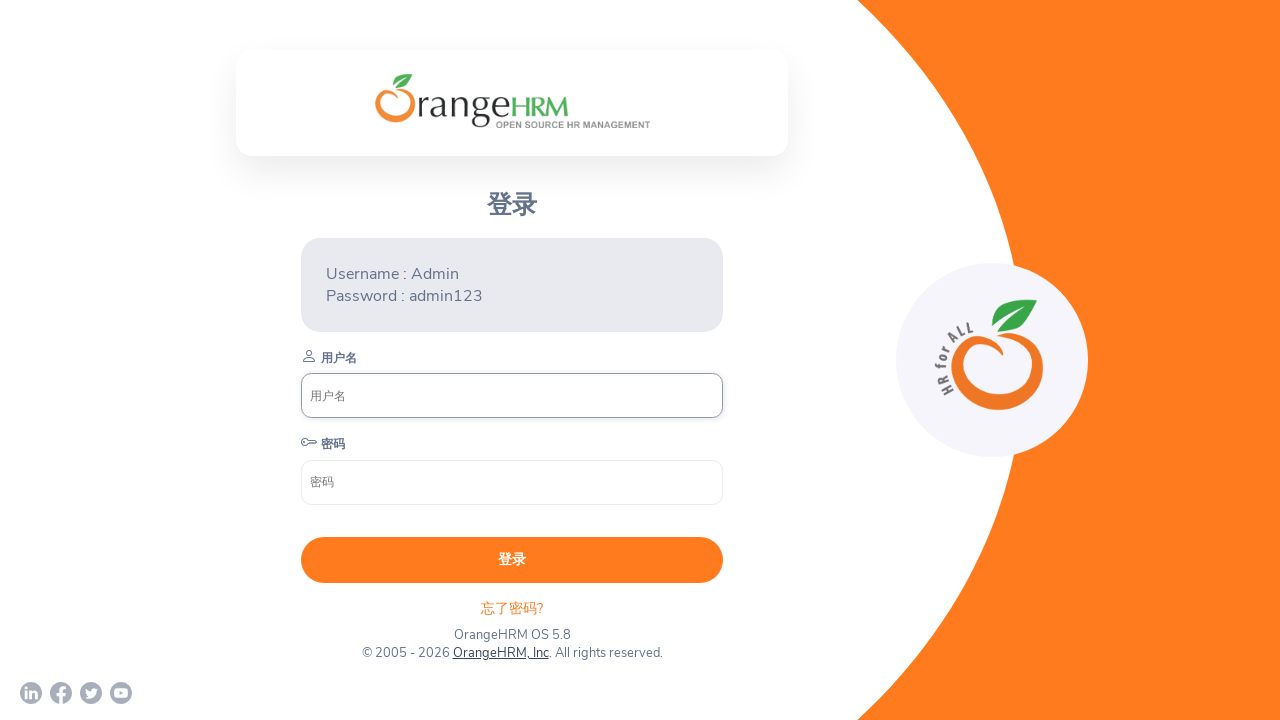

Verified page title matches expected title 'OrangeHRM': True
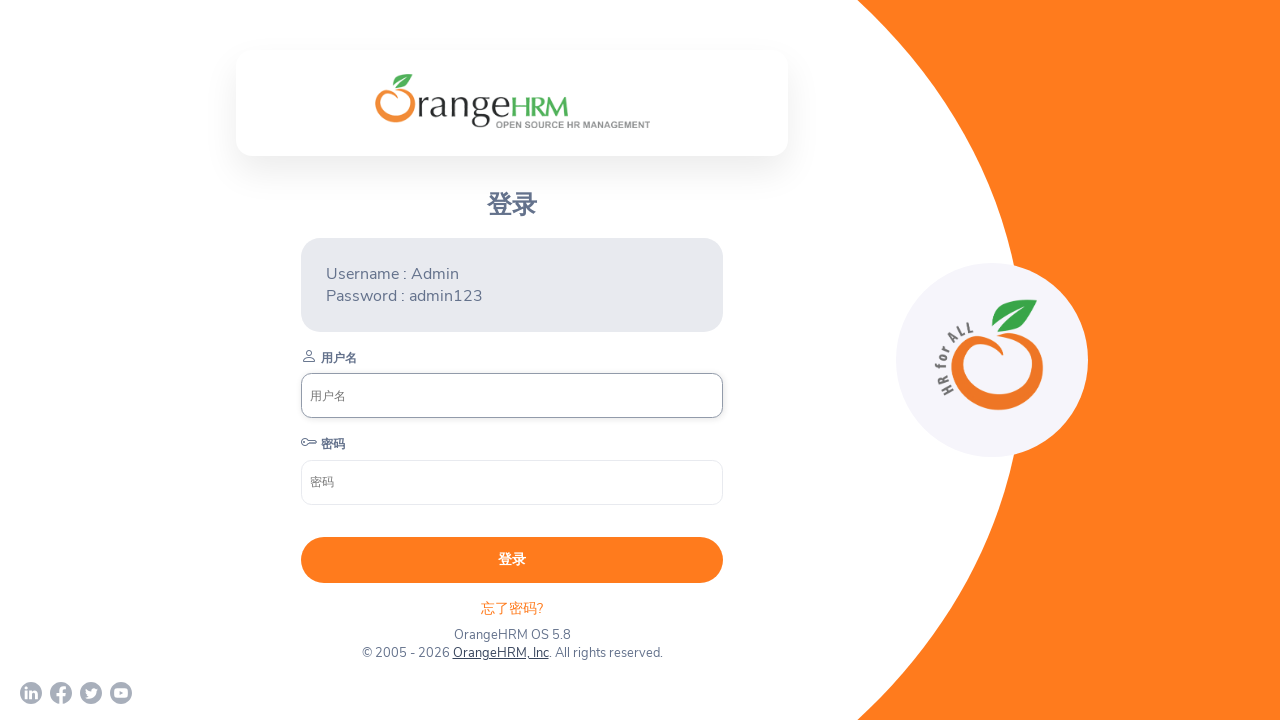

Verified current URL matches expected URL: True
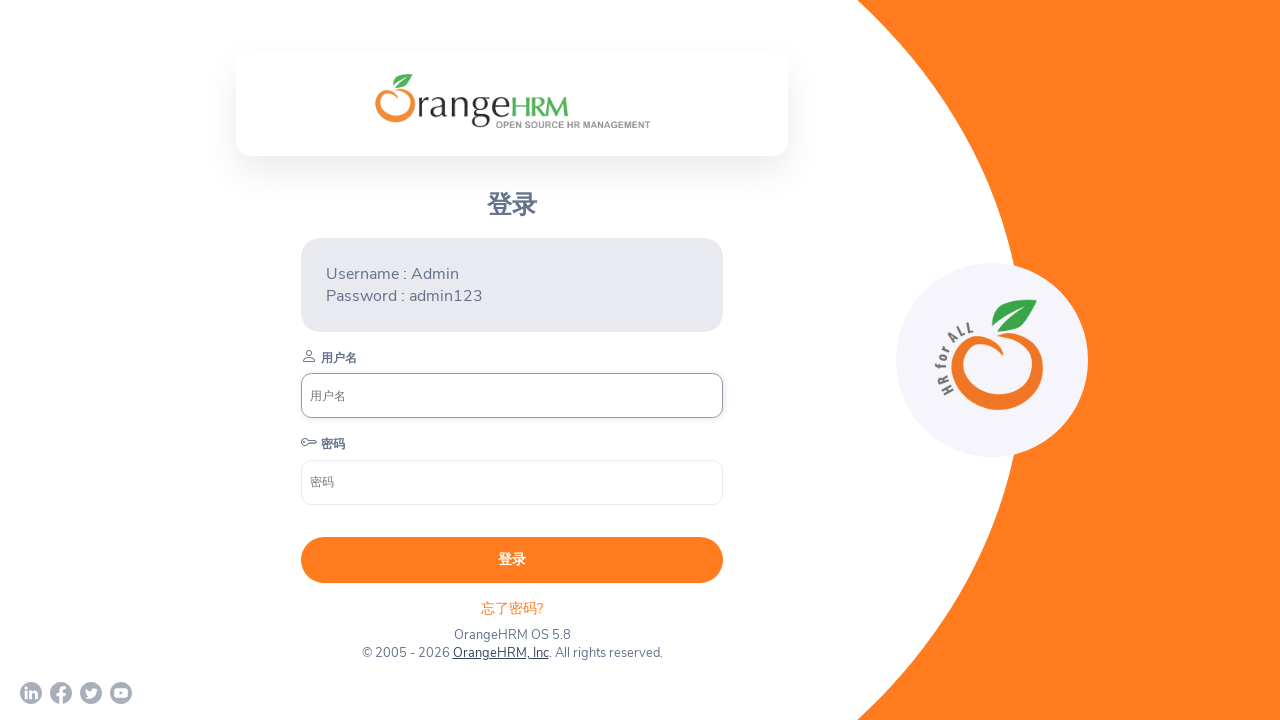

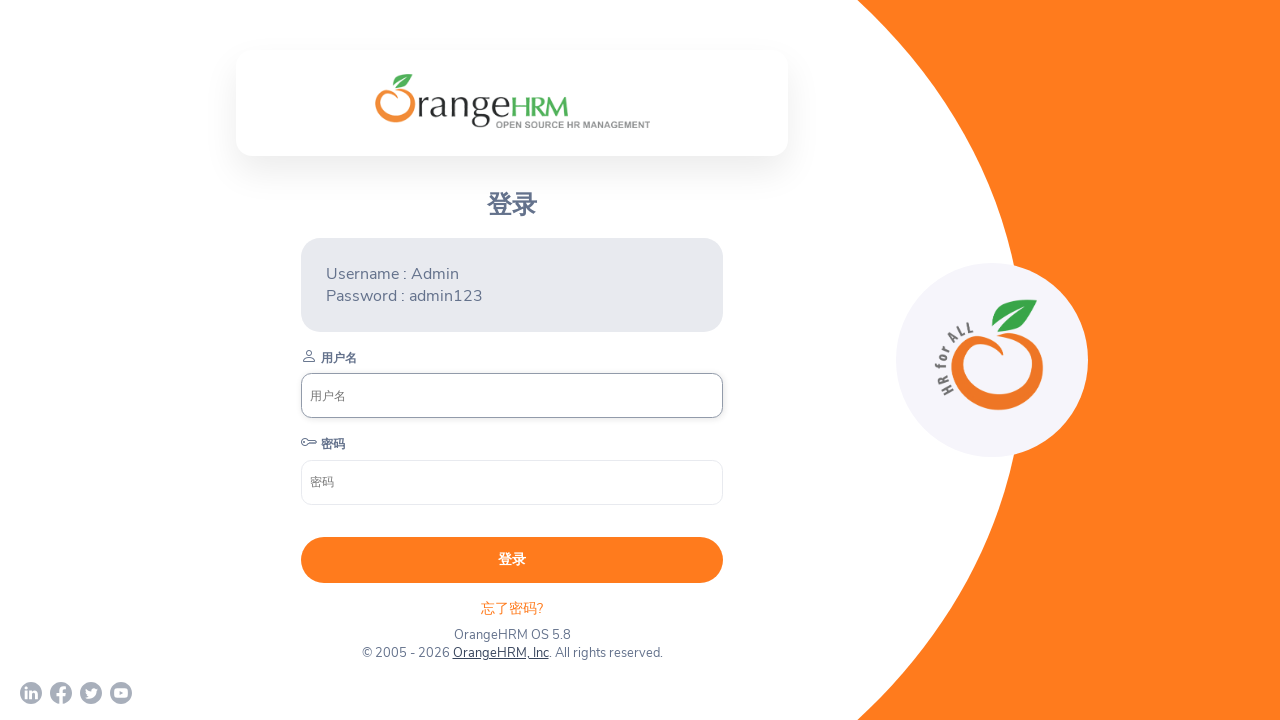